Demonstrates the key_up action chain method by pressing Ctrl+F to open the search bar on the GeeksforGeeks website

Starting URL: https://www.geeksforgeeks.org/

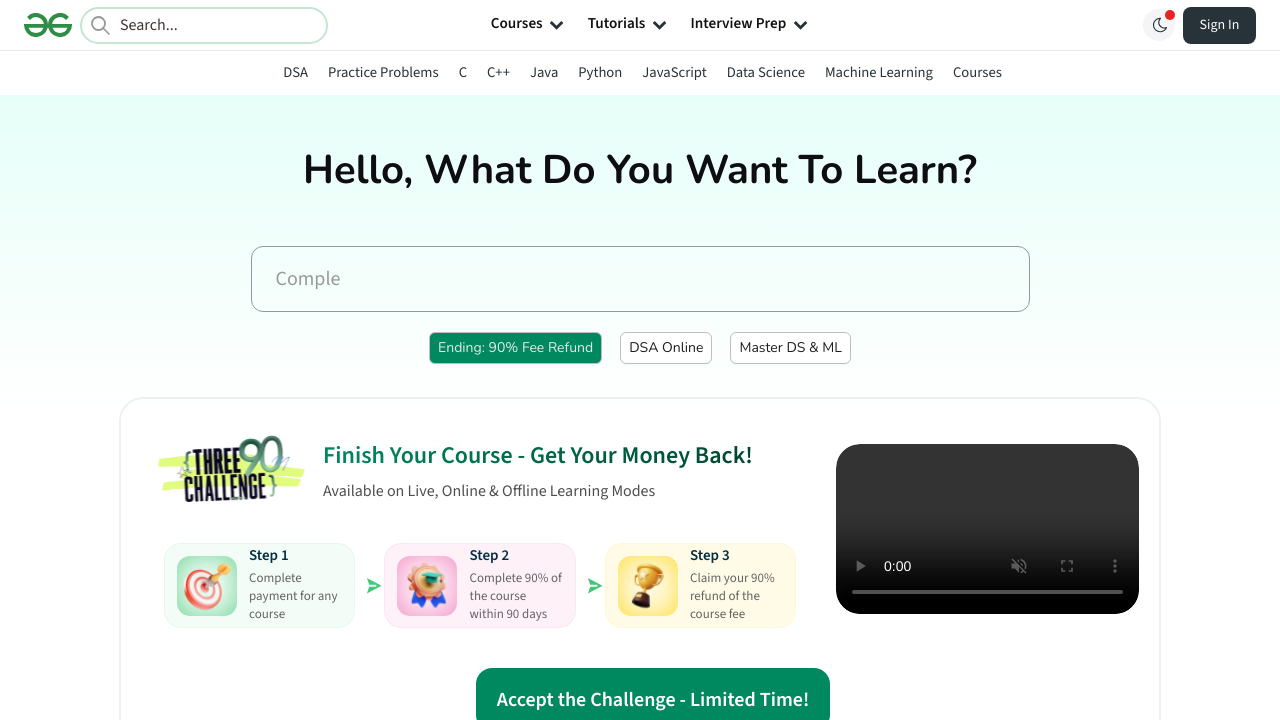

Navigated to GeeksforGeeks website
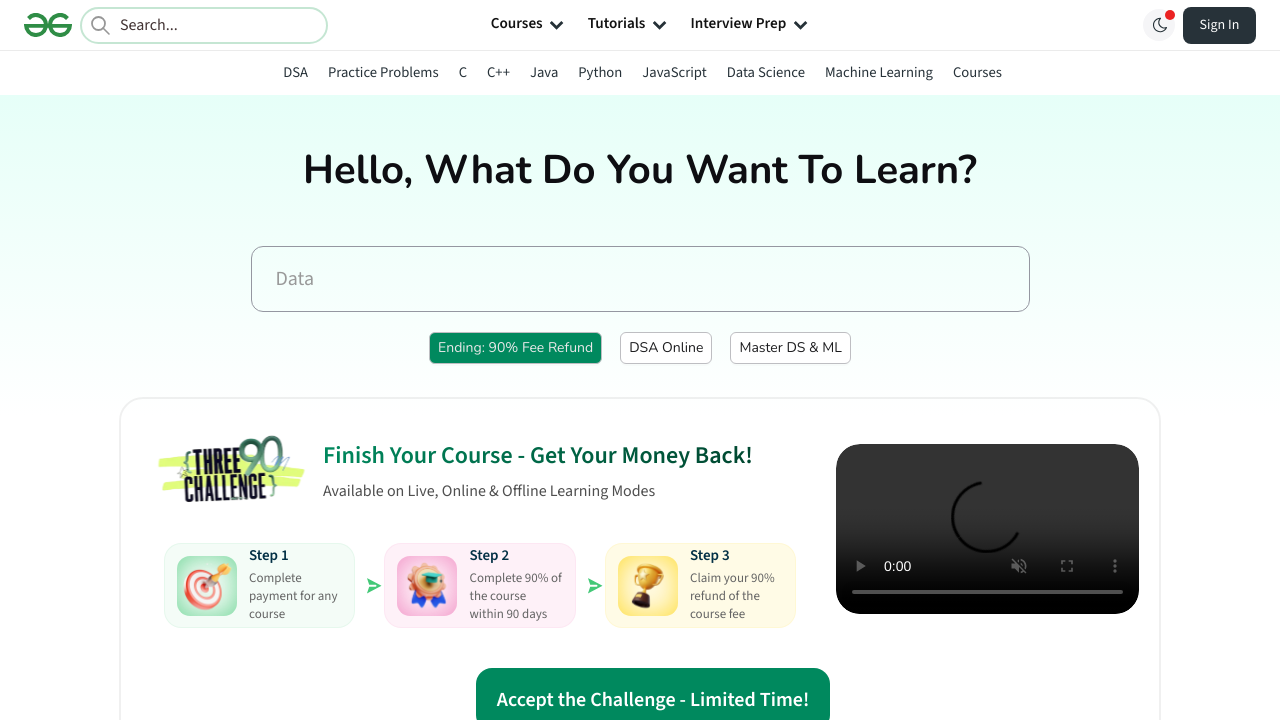

Pressed Ctrl+F to open search bar
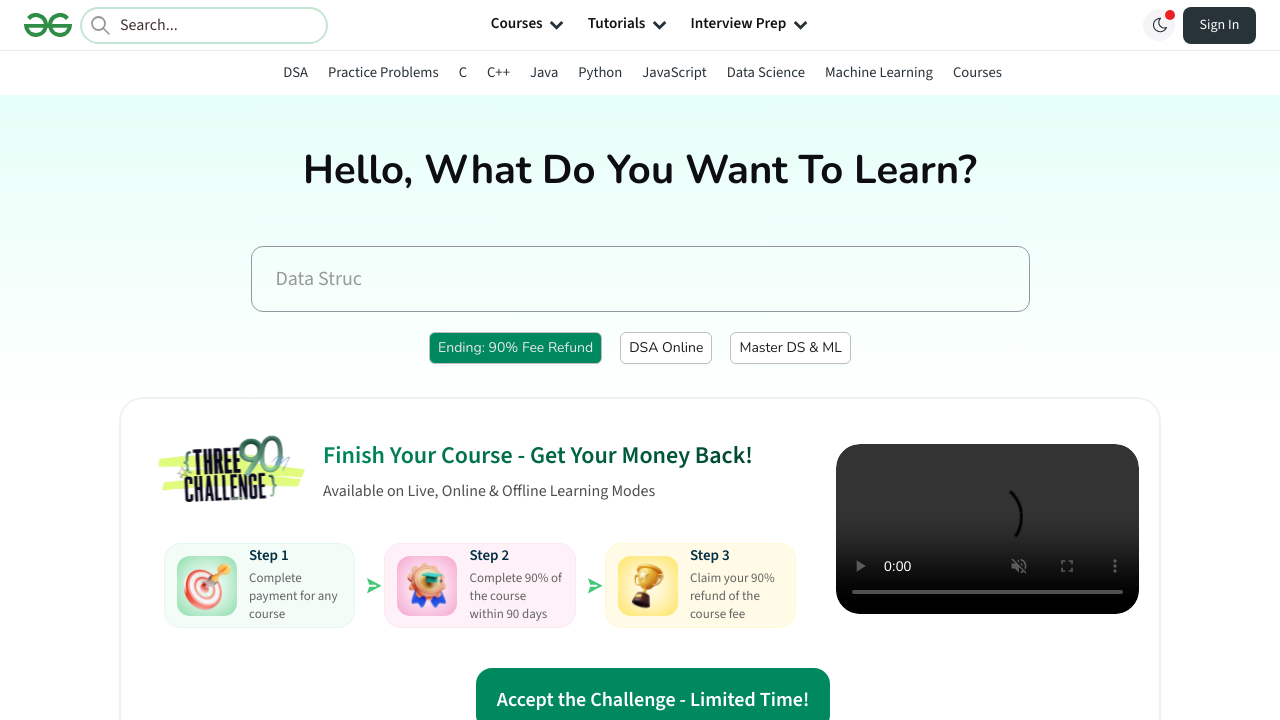

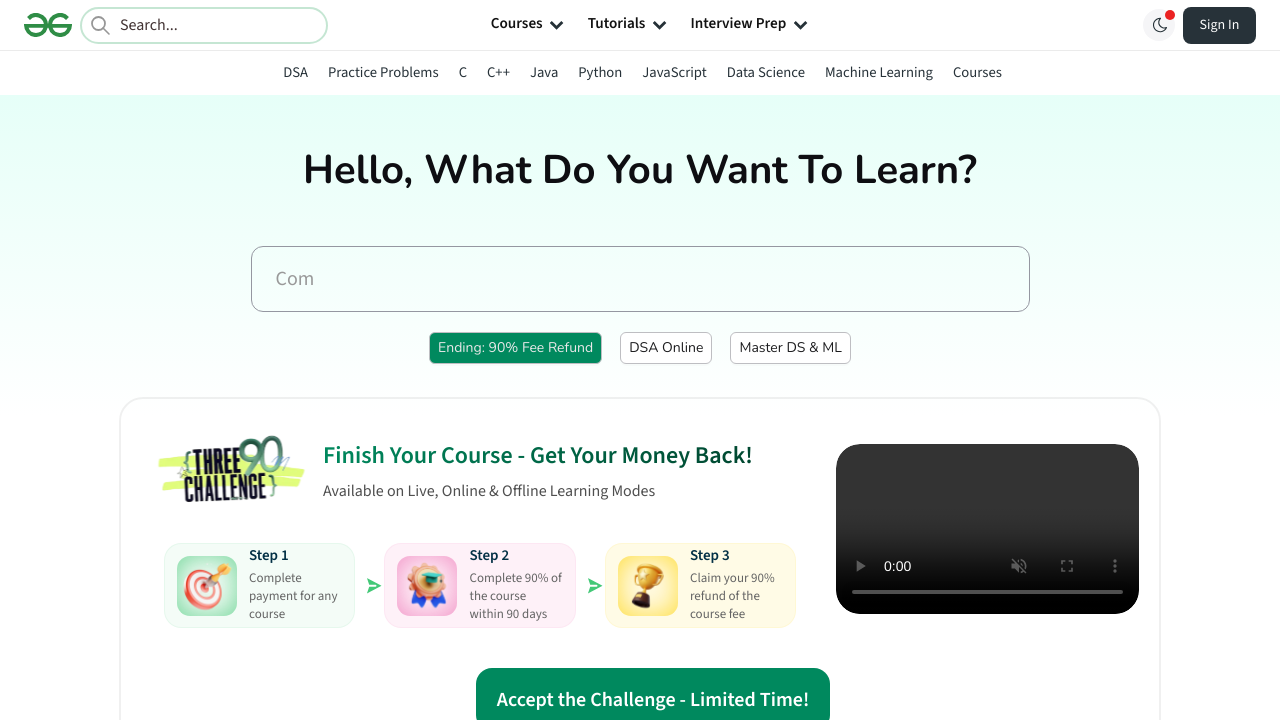